Tests table sorting functionality by verifying that clicking the column header sorts the vegetable names alphabetically

Starting URL: https://rahulshettyacademy.com/seleniumPractise/#/offers

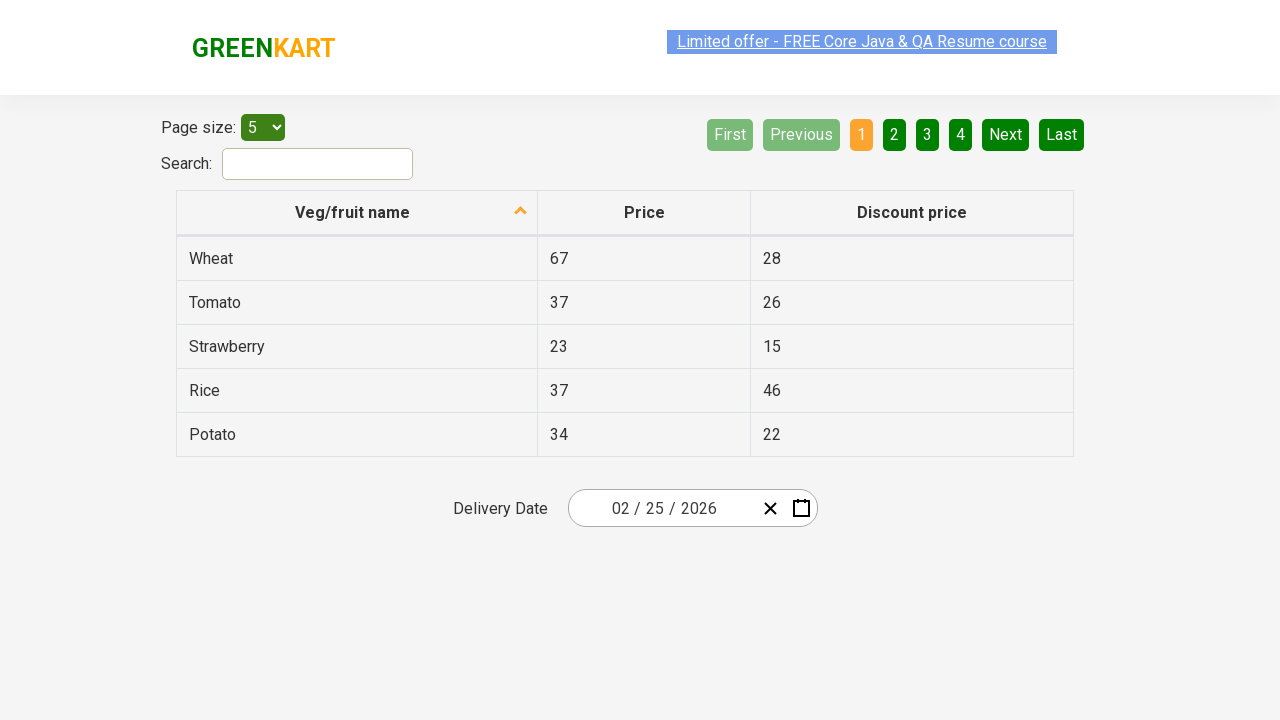

Selected 20 items per page from dropdown on #page-menu
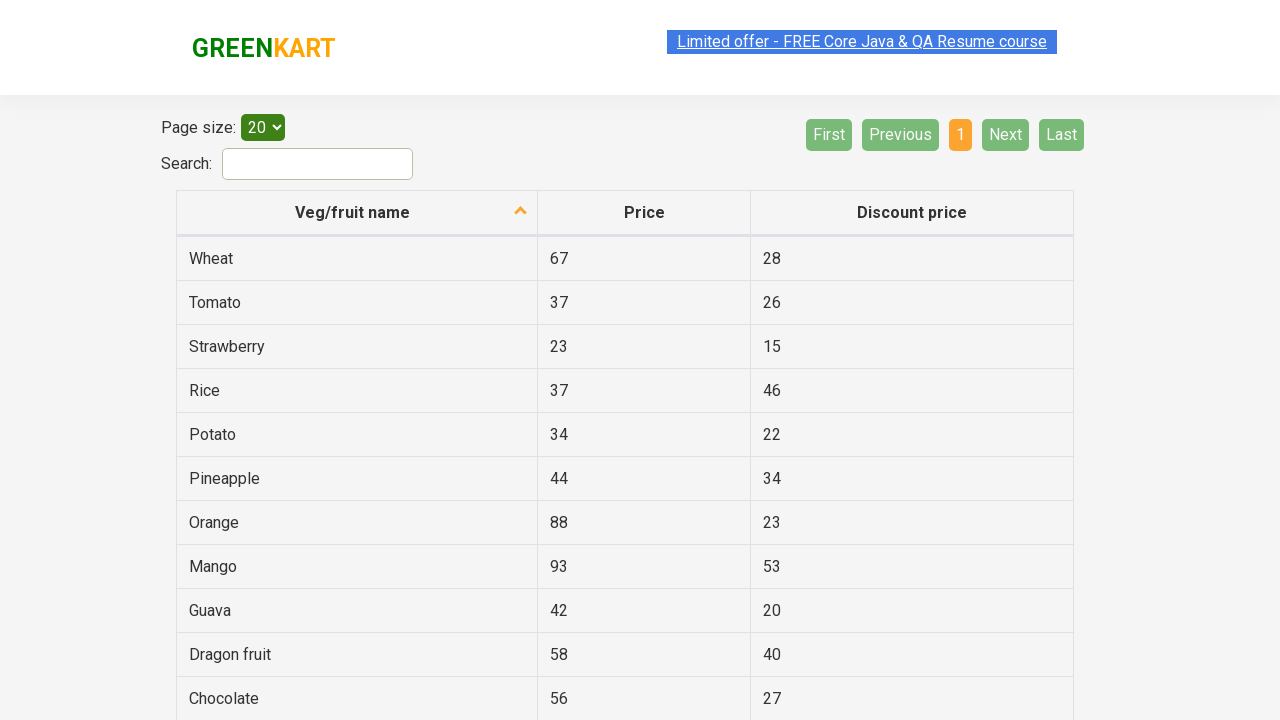

Clicked on fruit name column header to trigger sorting at (357, 213) on th[aria-label *= 'fruit name']
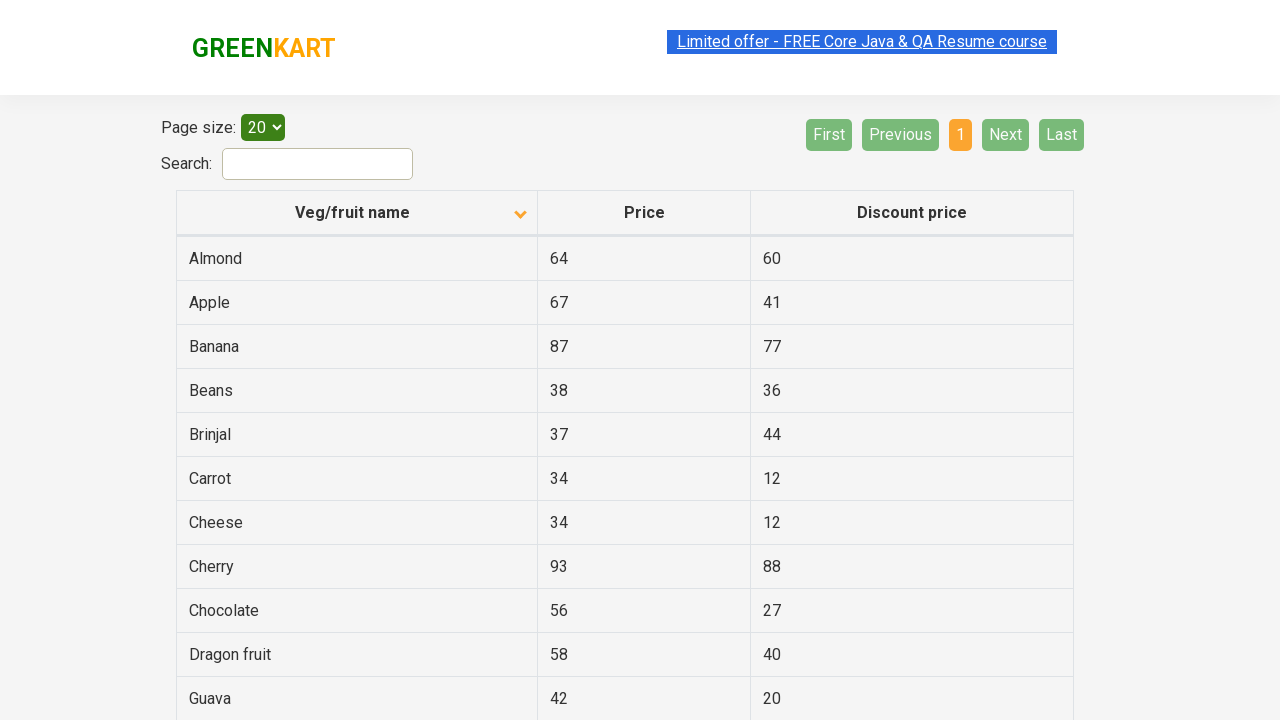

Waited 500ms for table to update after sorting
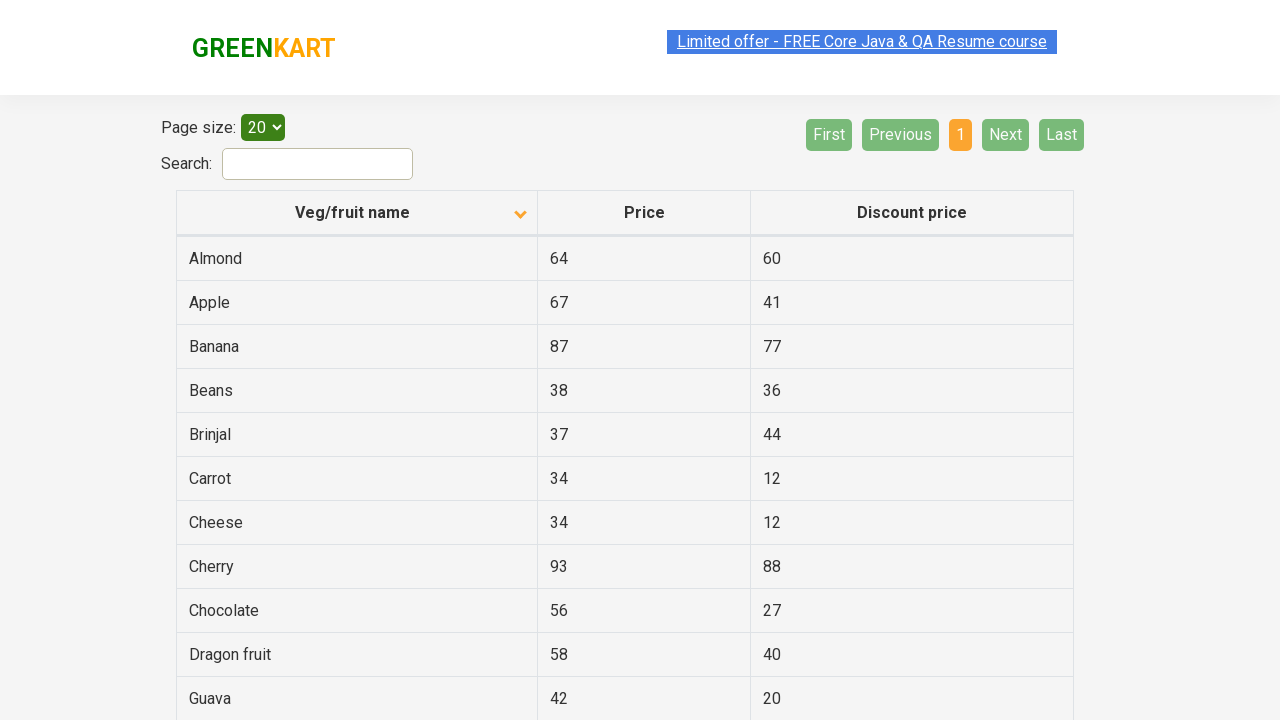

Verified sorted vegetable names are present in table
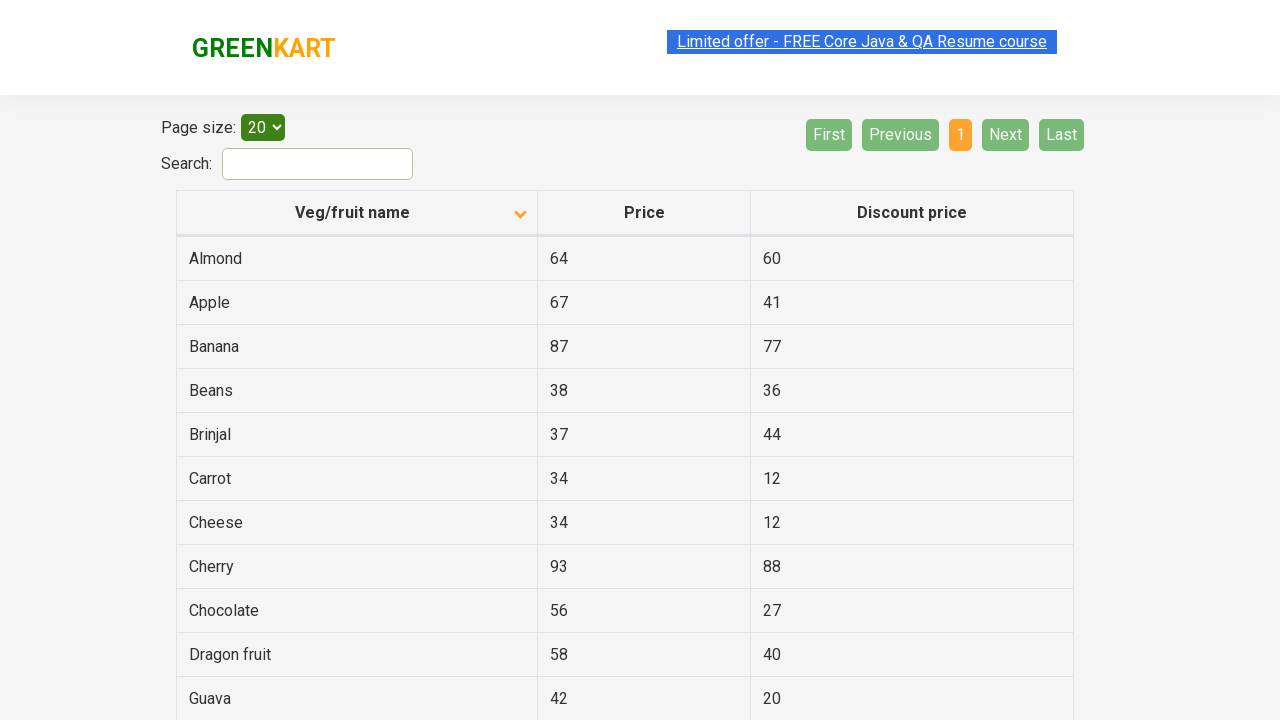

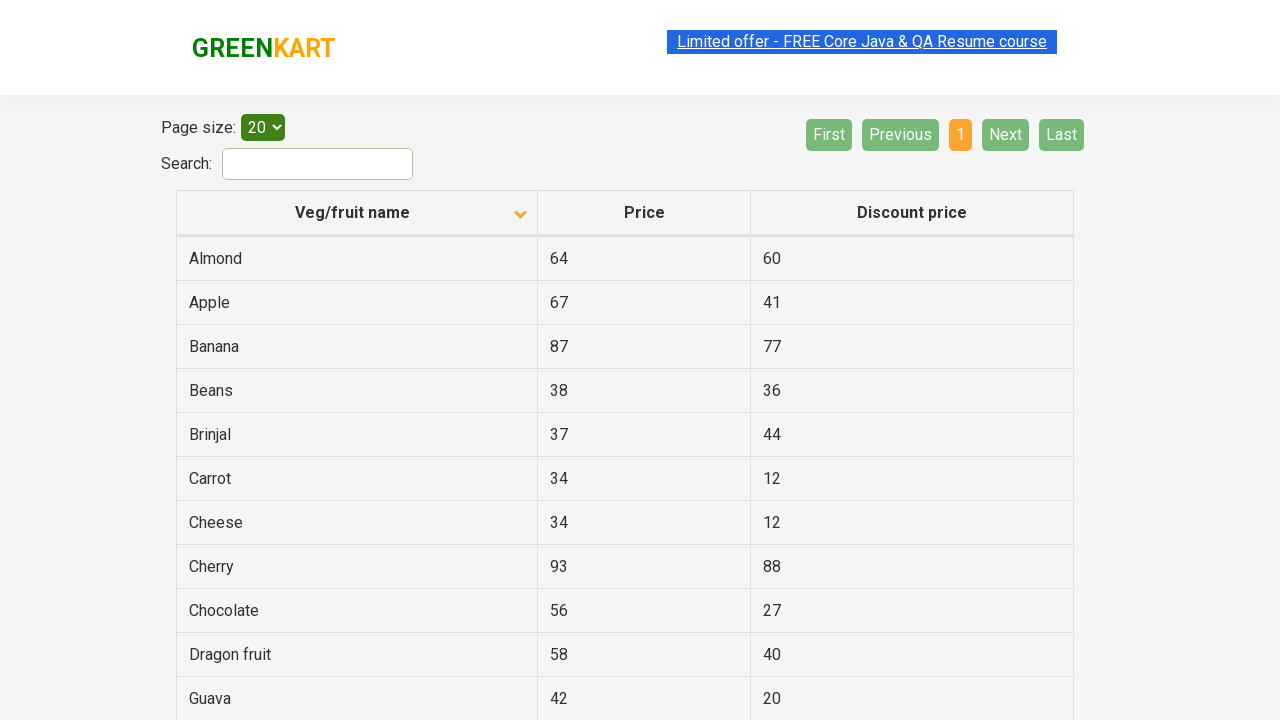